Navigates to the EaseMyTrip travel booking website homepage

Starting URL: https://www.easemytrip.com/

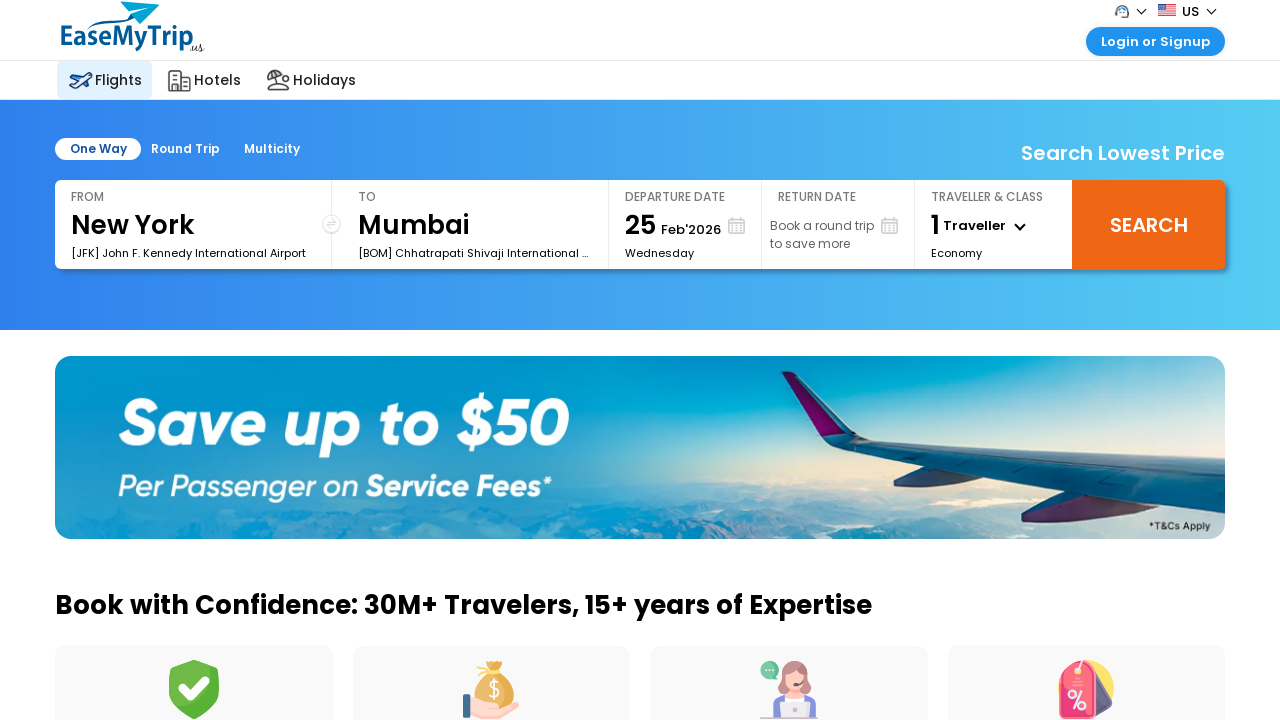

Navigated to EaseMyTrip homepage at https://www.easemytrip.com/
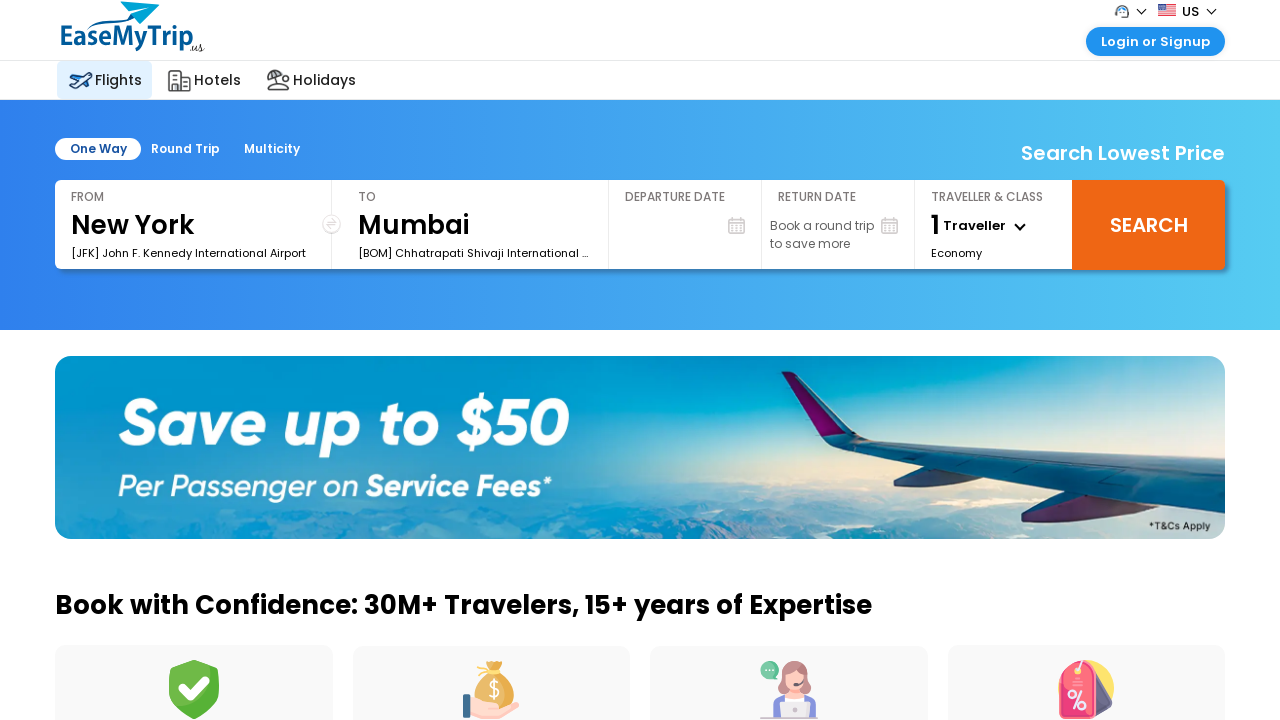

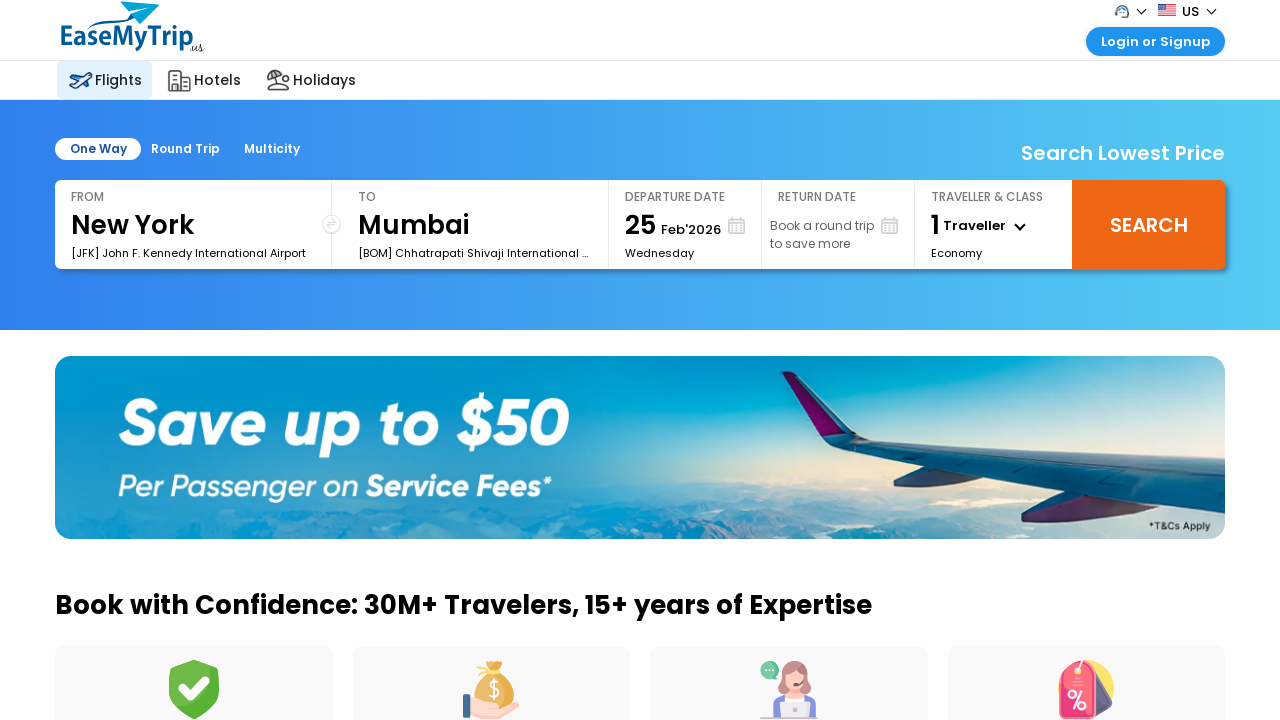